Tests the Add/Remove Elements functionality by clicking the Add Element button, verifying the Delete button appears, clicking Delete, and verifying the page heading is still visible.

Starting URL: https://the-internet.herokuapp.com/add_remove_elements/

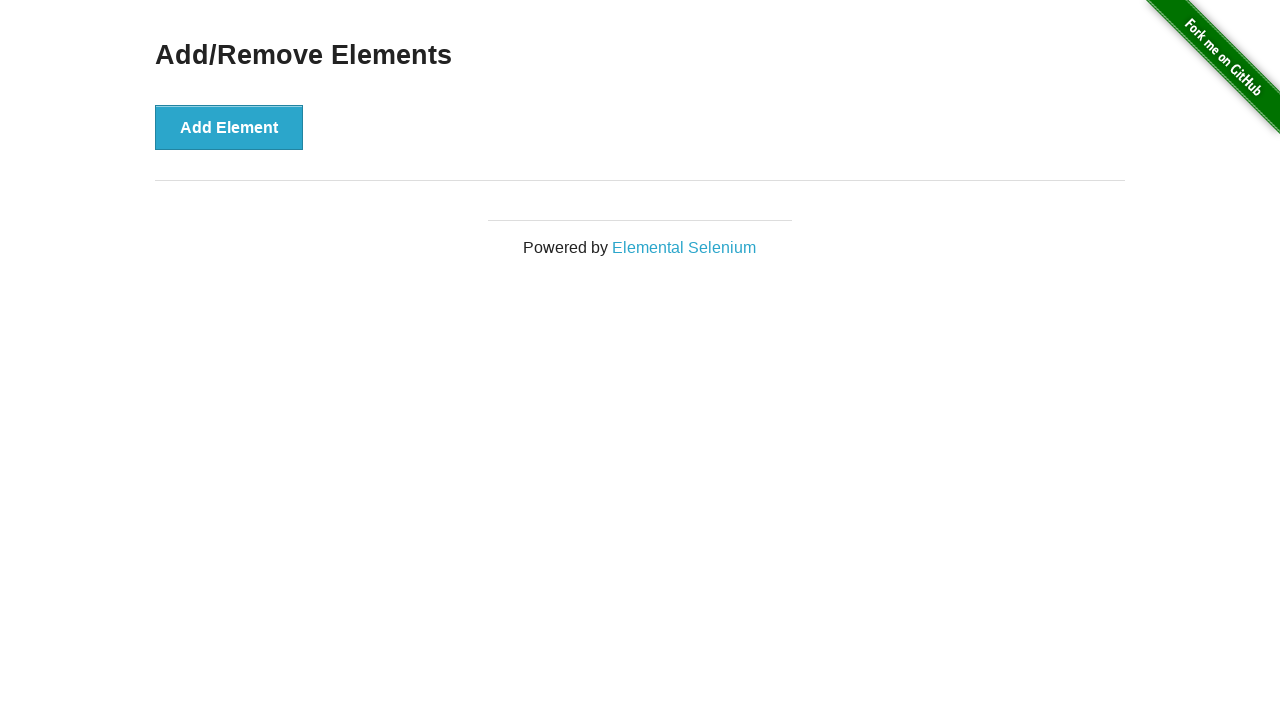

Clicked the 'Add Element' button at (229, 127) on button[onclick='addElement()']
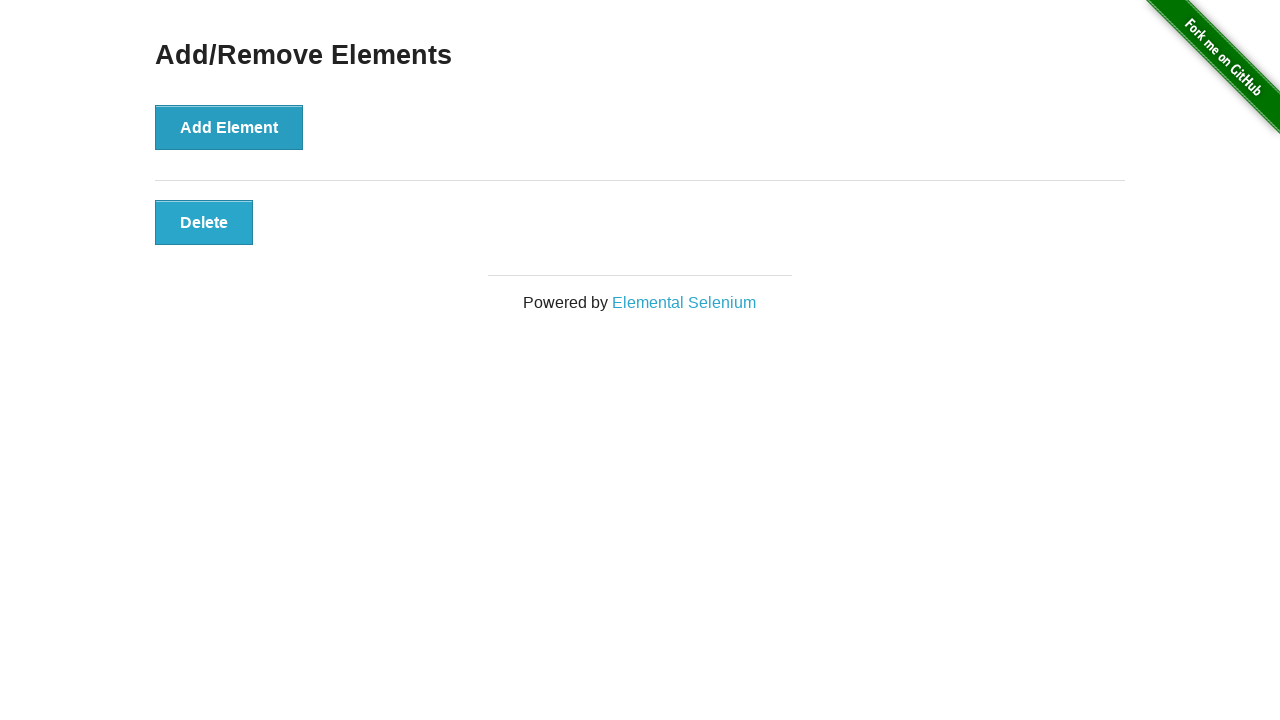

Delete button appeared and is visible
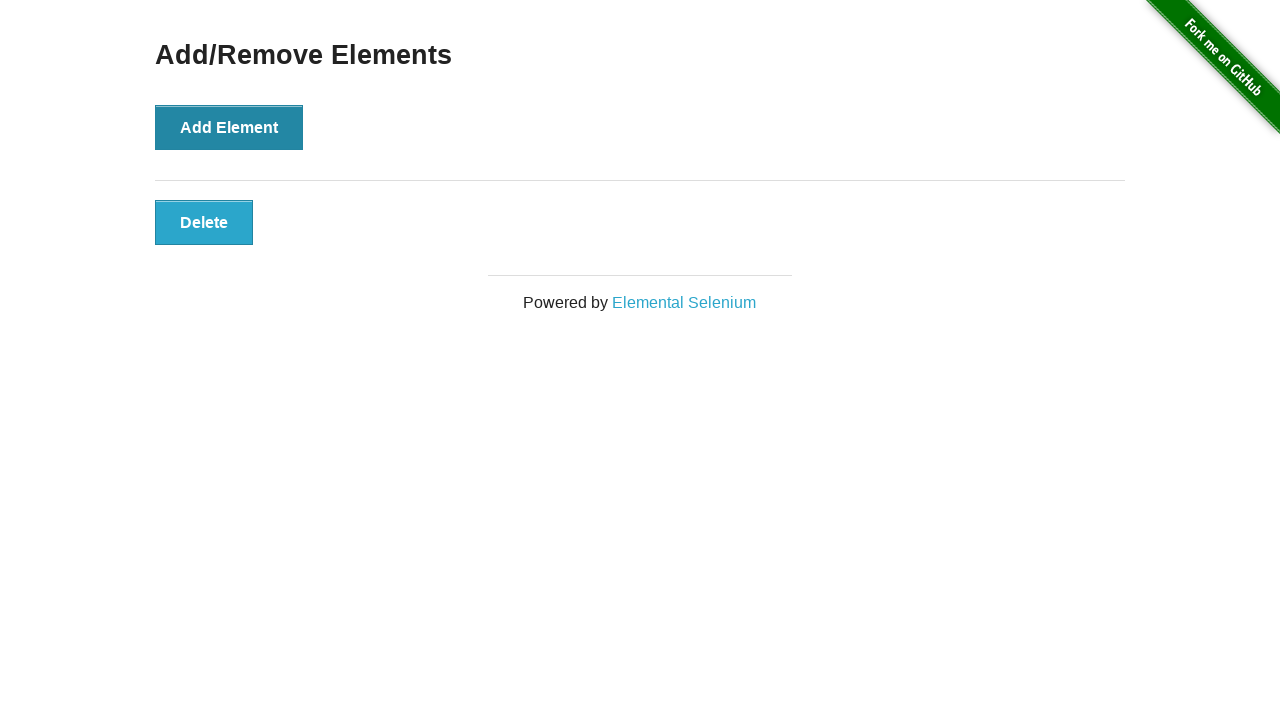

Clicked the Delete button to remove the element at (204, 222) on button.added-manually
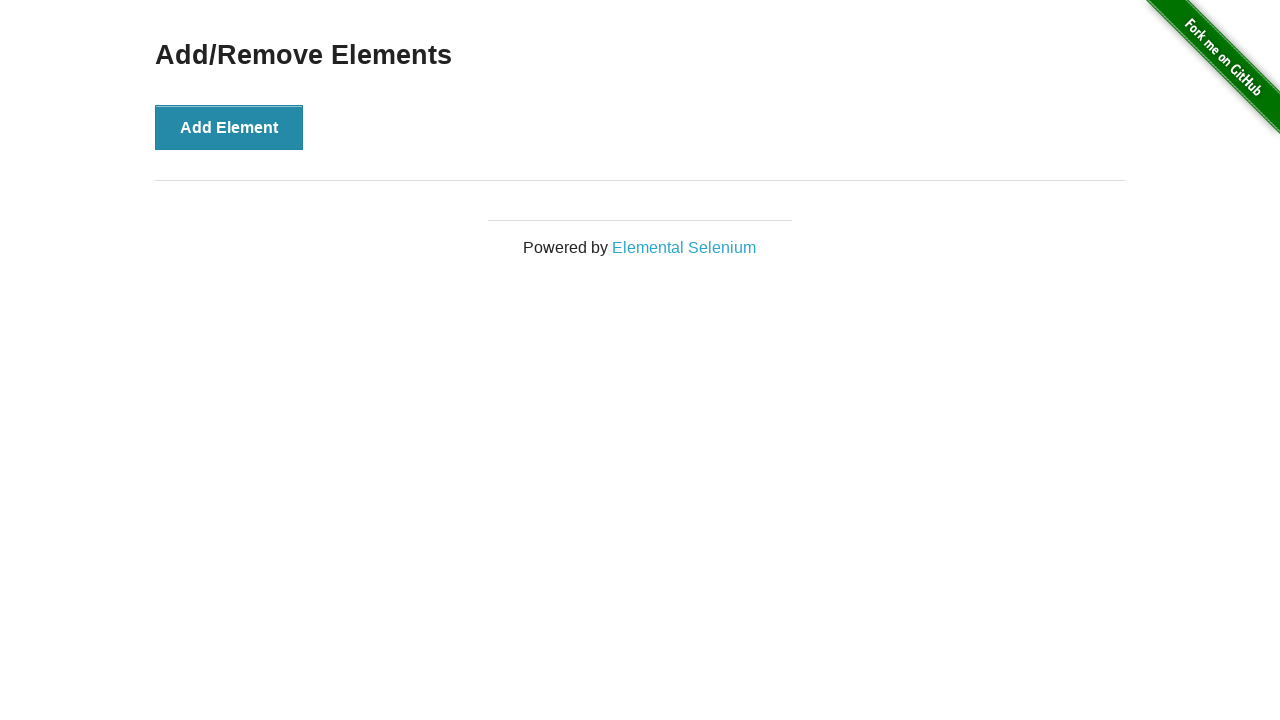

Verified the 'Add/Remove Elements' heading is still visible after deletion
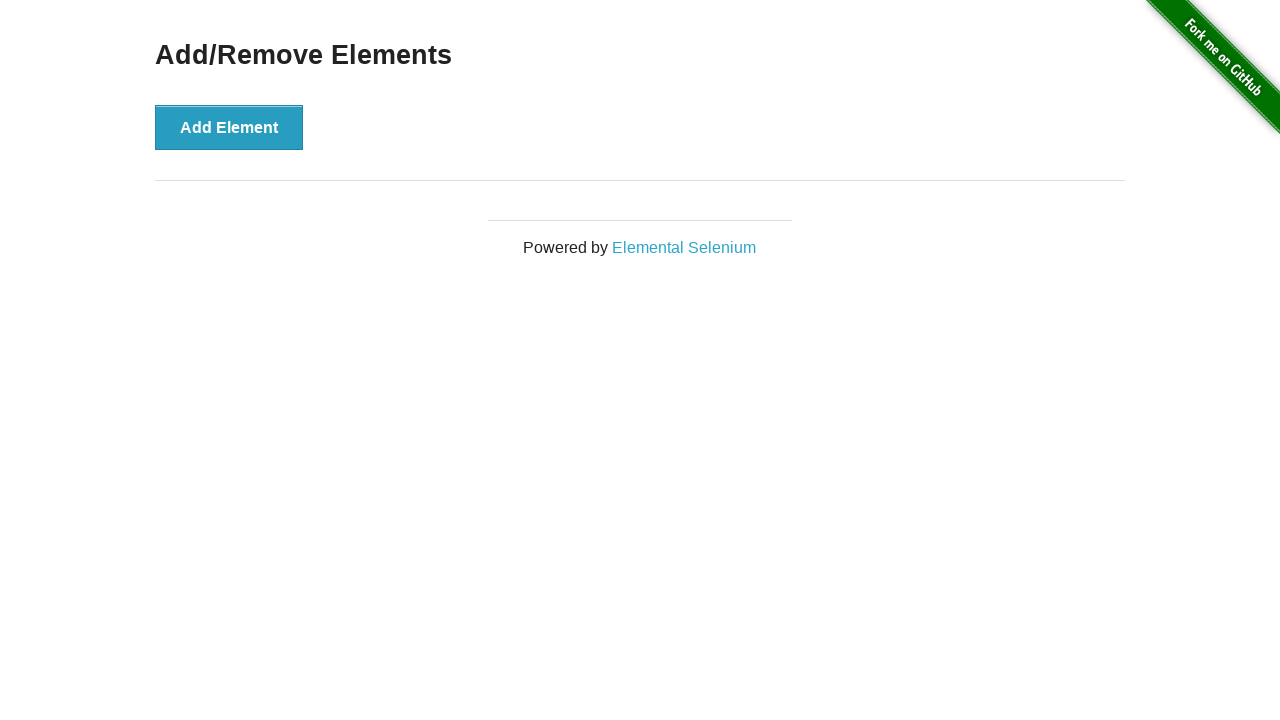

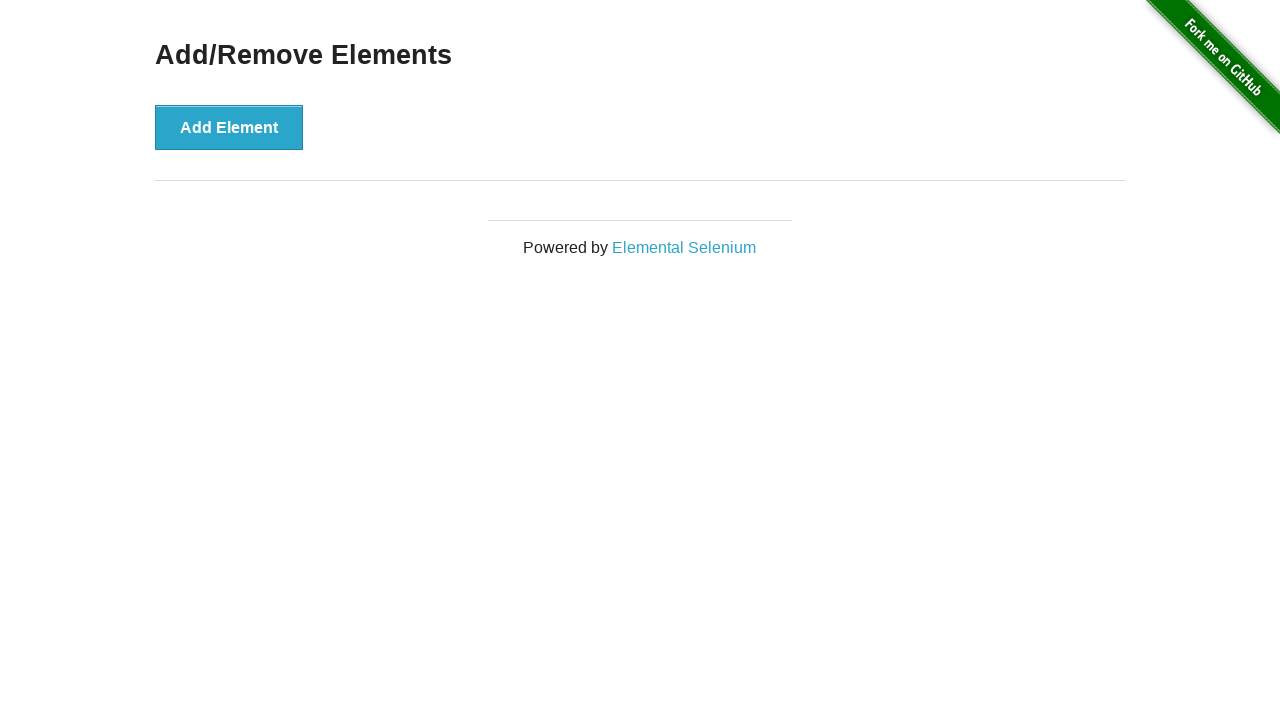